Tests drag and drop on jQuery UI droppable demo, verifying that the drop target text changes after dropping an element onto it

Starting URL: https://jqueryui.com/resources/demos/droppable/default.html

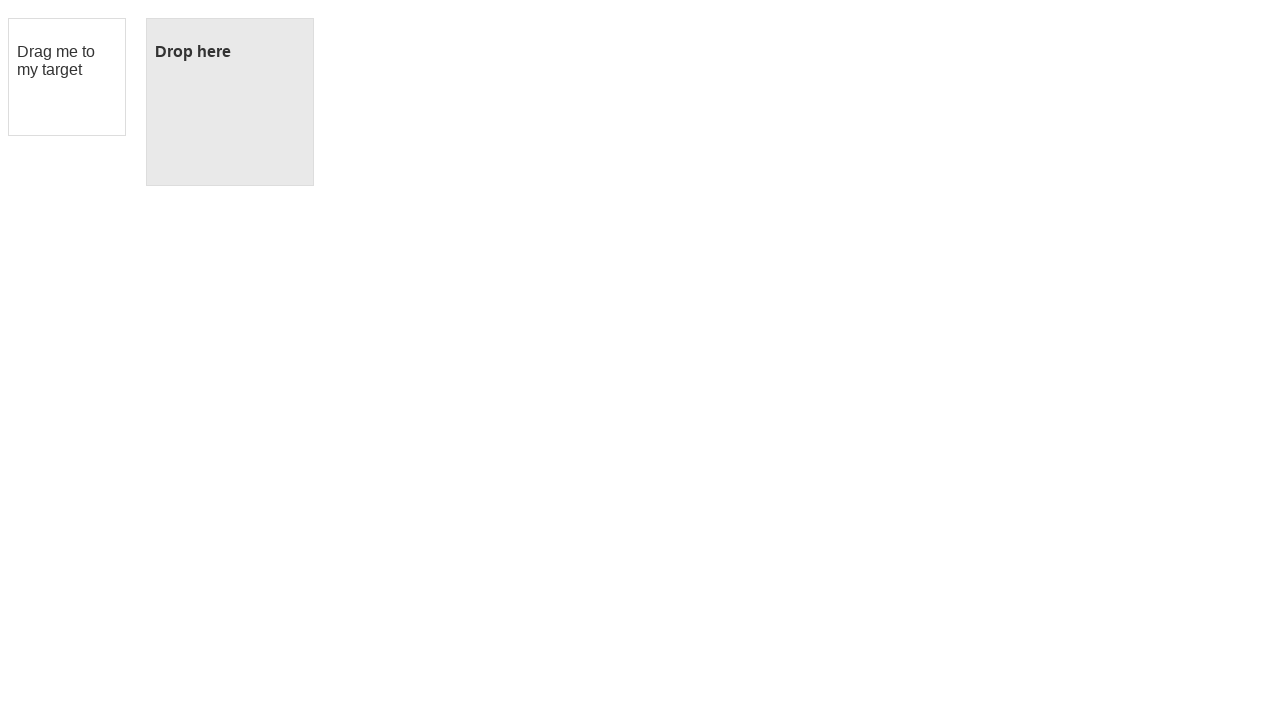

Retrieved initial text from droppable area
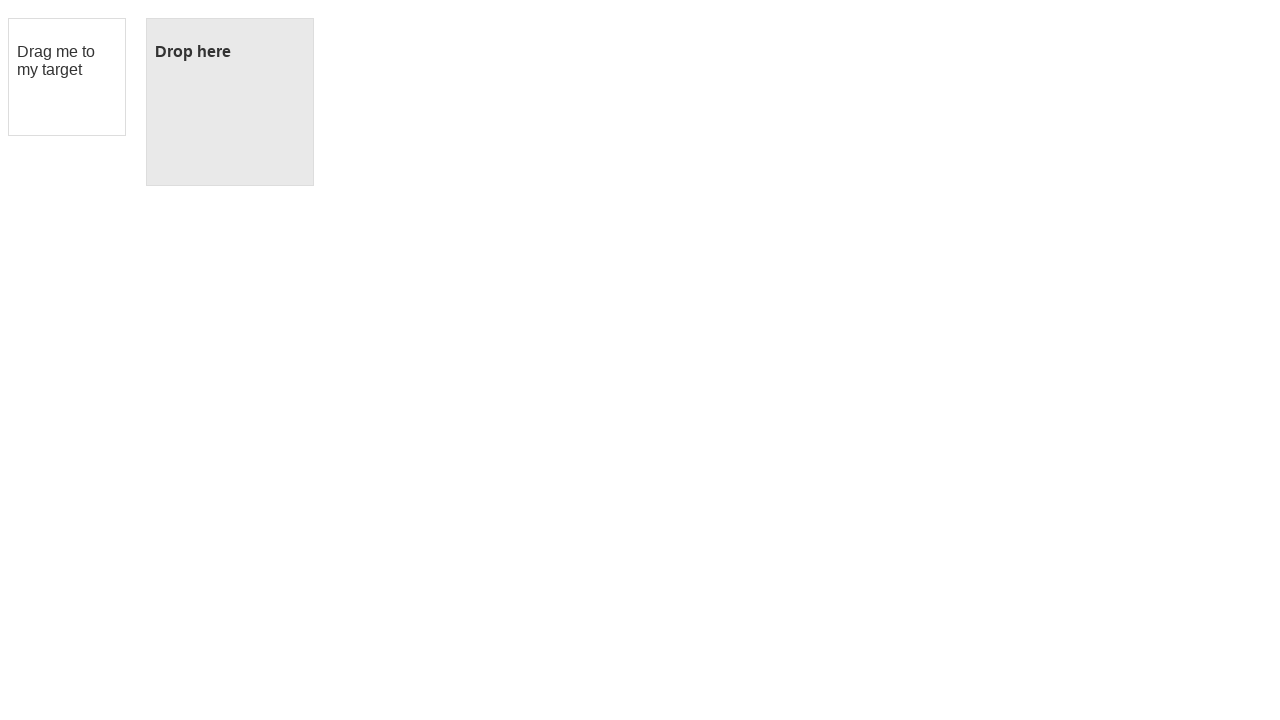

Dragged draggable element onto droppable target at (230, 102)
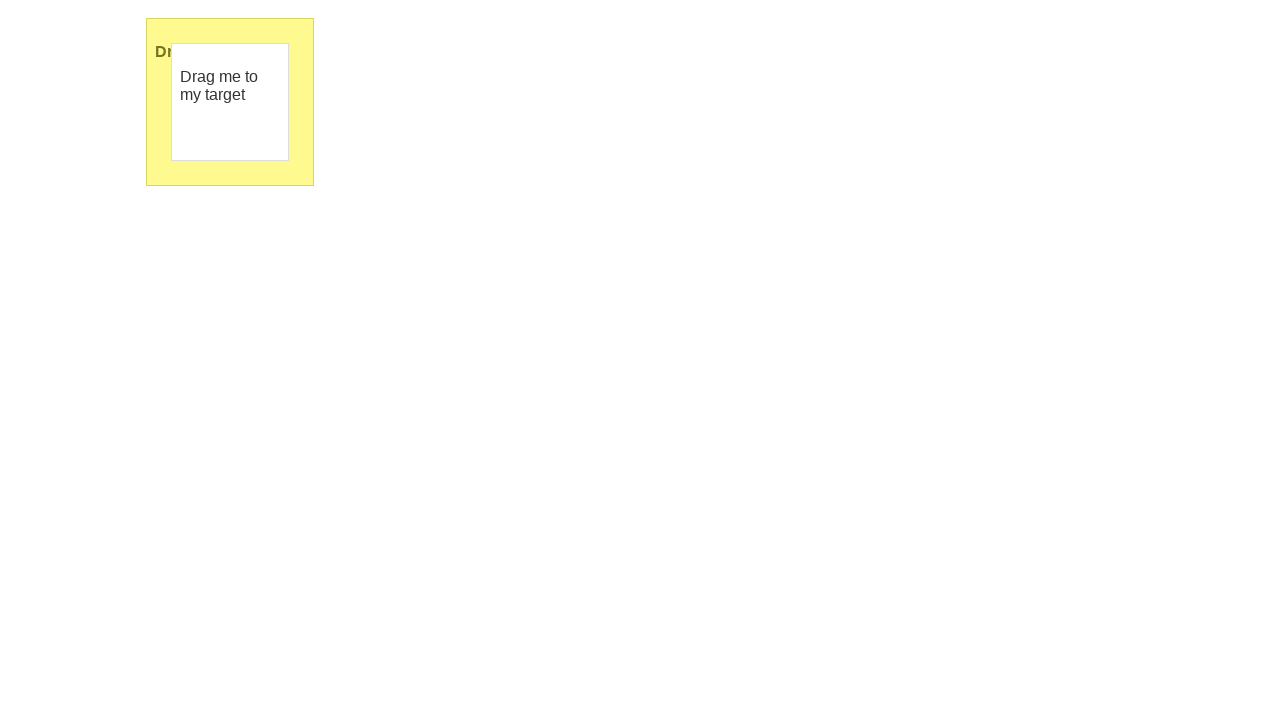

Retrieved final text from droppable area after drop
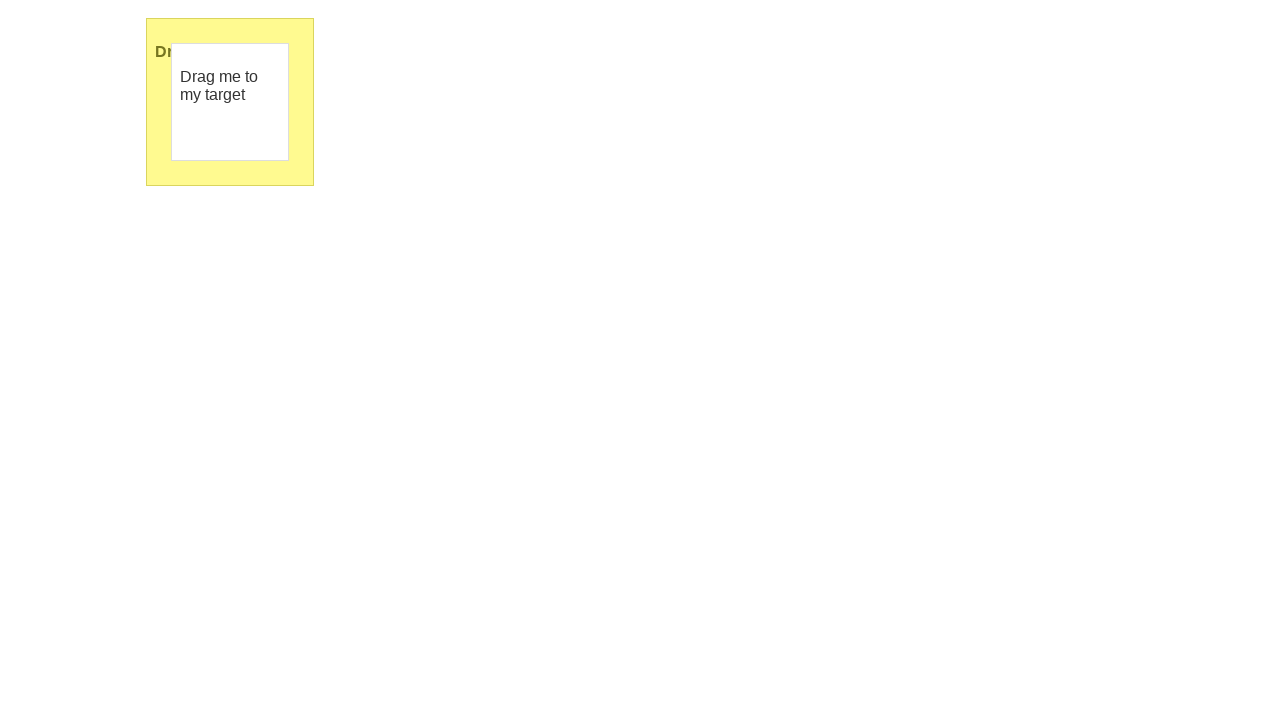

Verified that droppable text changed after drag and drop operation
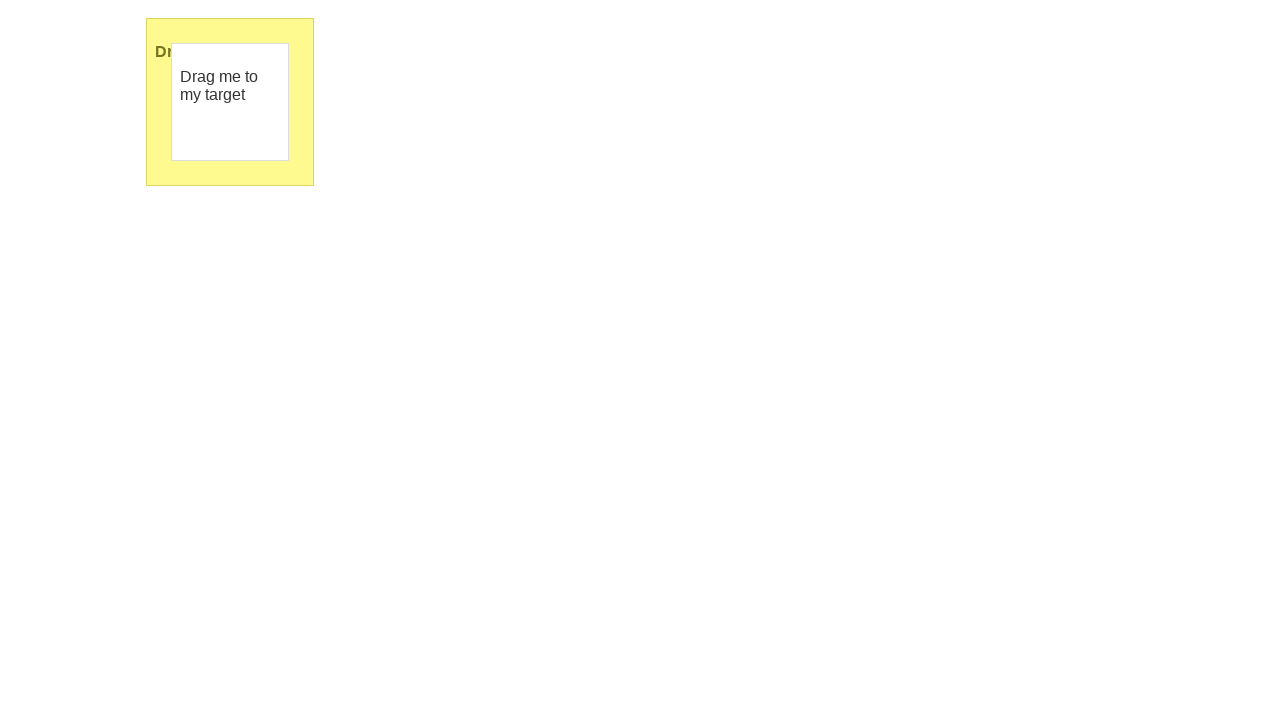

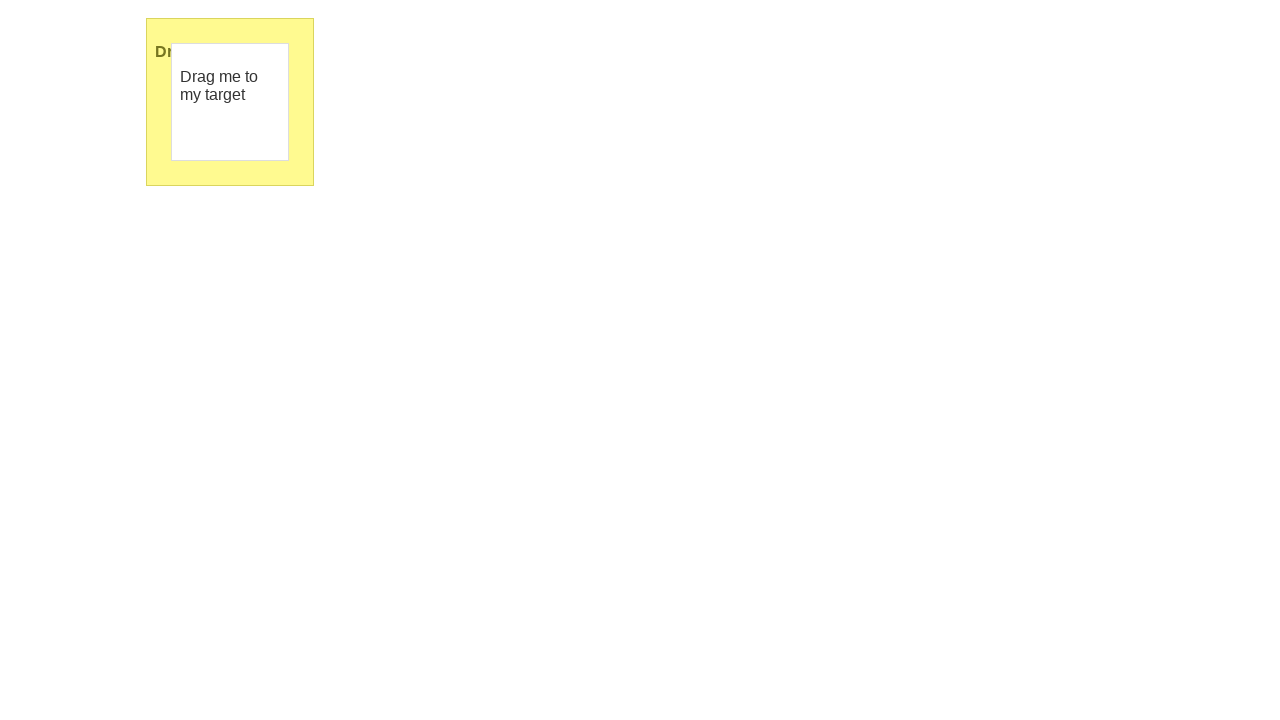